Tests mouse hover functionality by navigating to an app card and hovering over an image element to trigger hover effects

Starting URL: https://qaplayground.dev/#apps

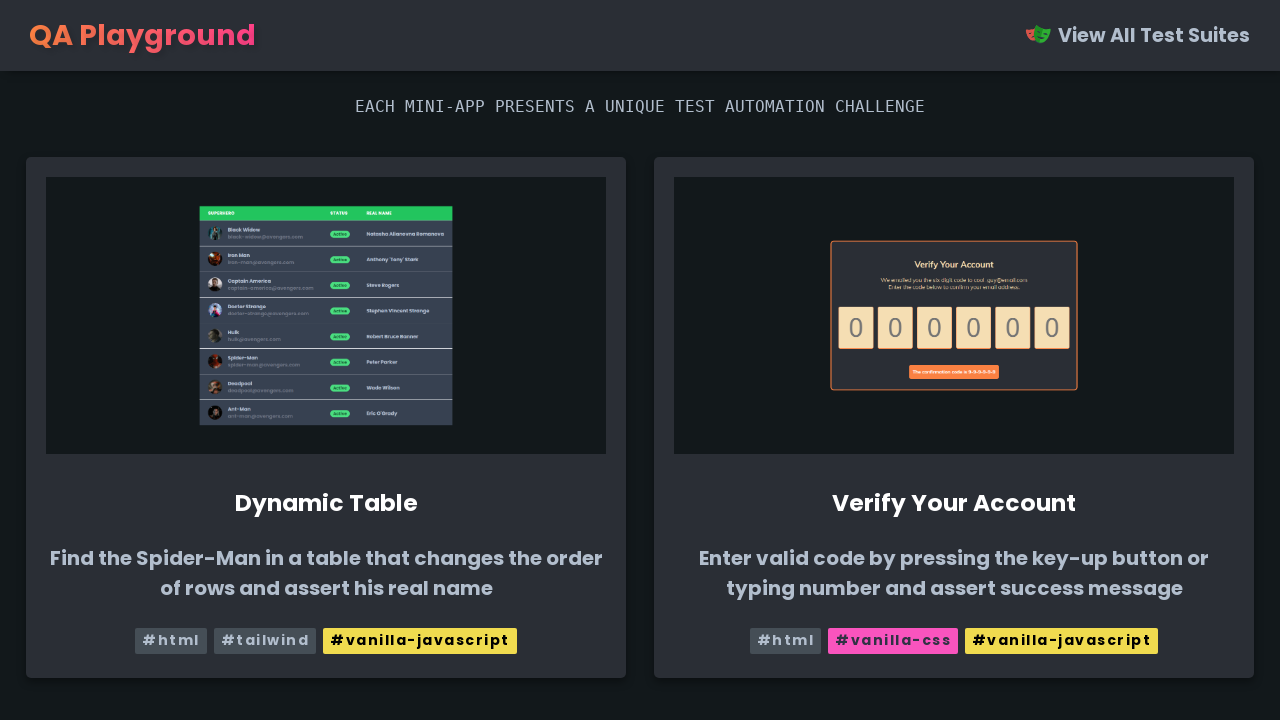

Clicked on the 17th app card in the grid at (326, 360) on xpath=/html/body/main/div[3]/a[17]/div/div
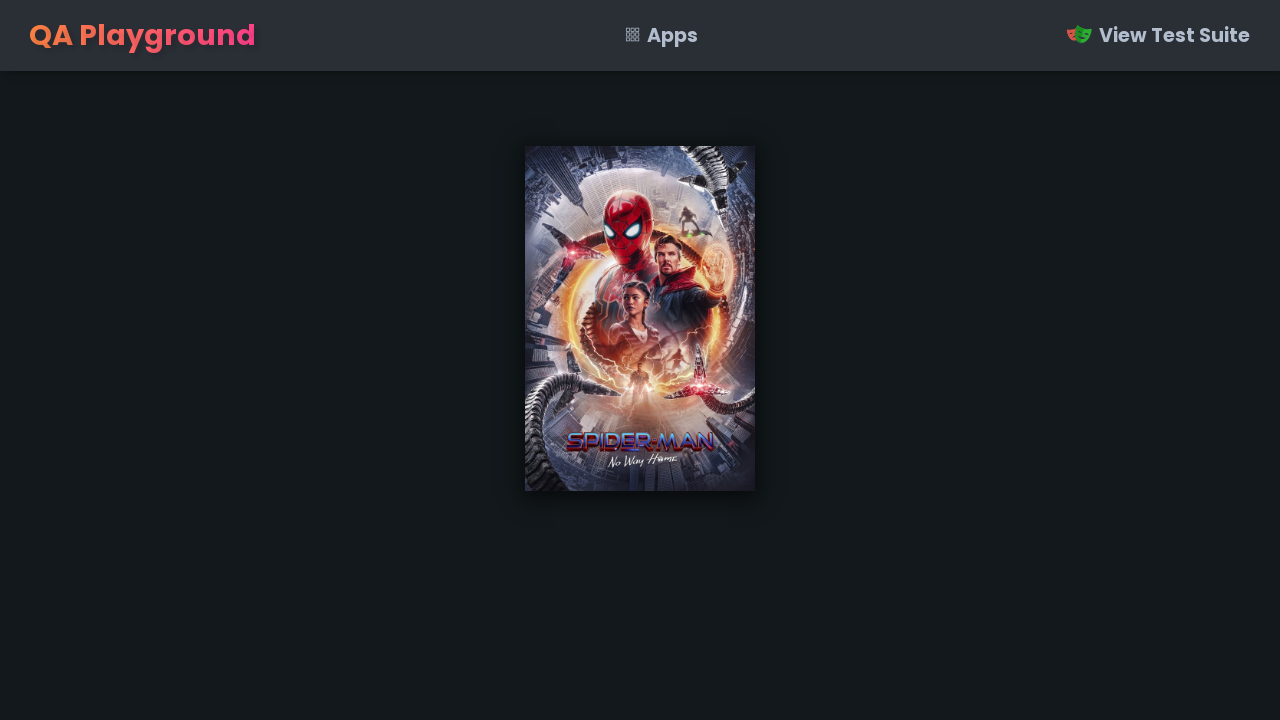

Hovered over the image element to trigger hover effects at (640, 319) on xpath=/html/body/main/div/div/div[1]/a/img
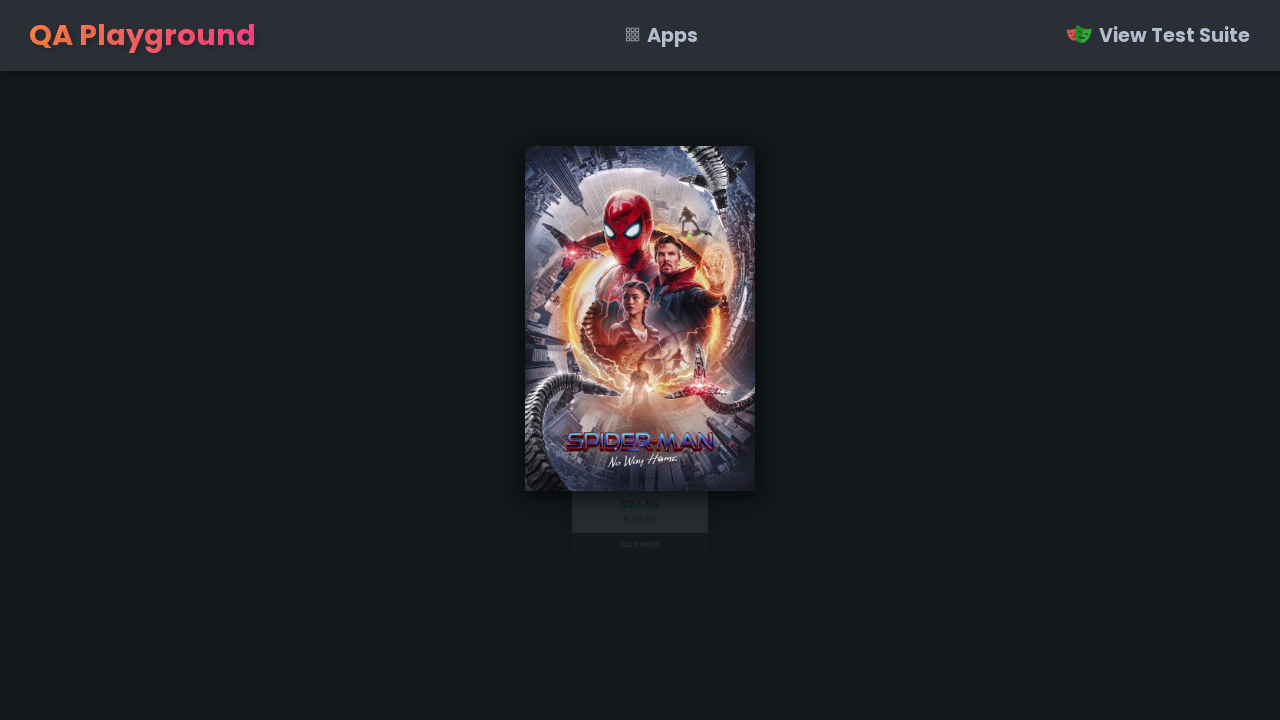

Waited for hover effect to be visible
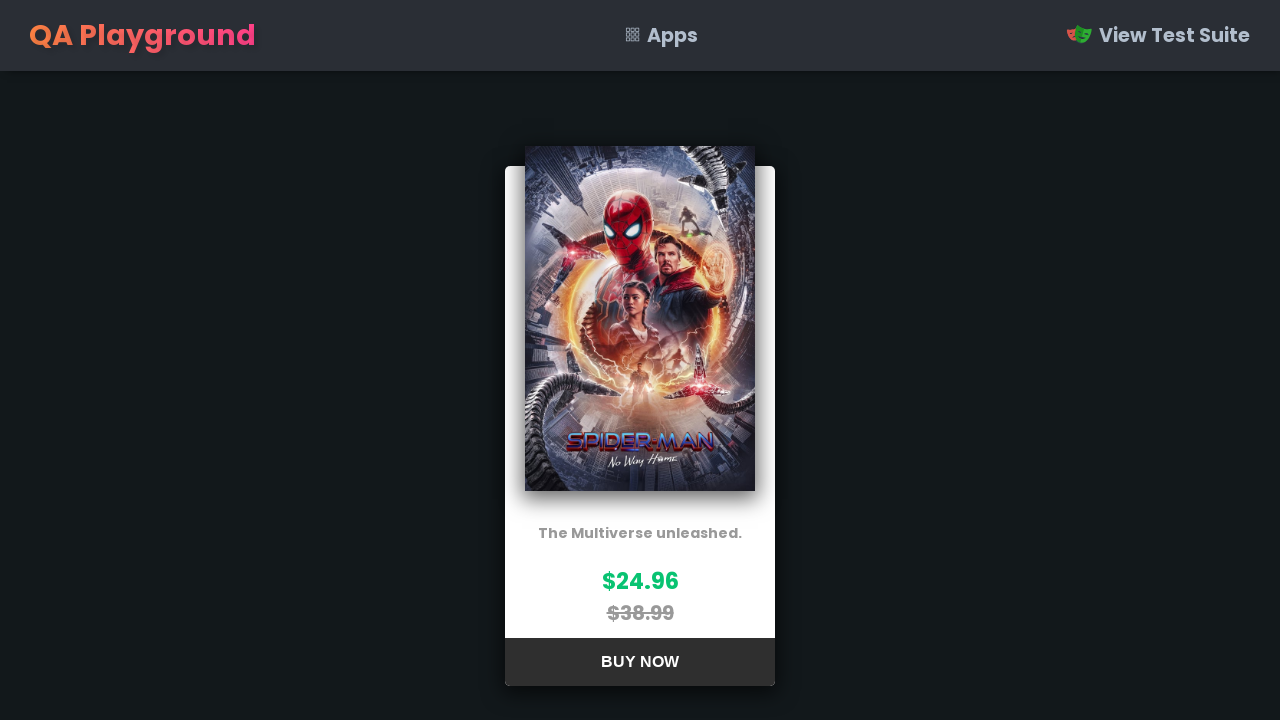

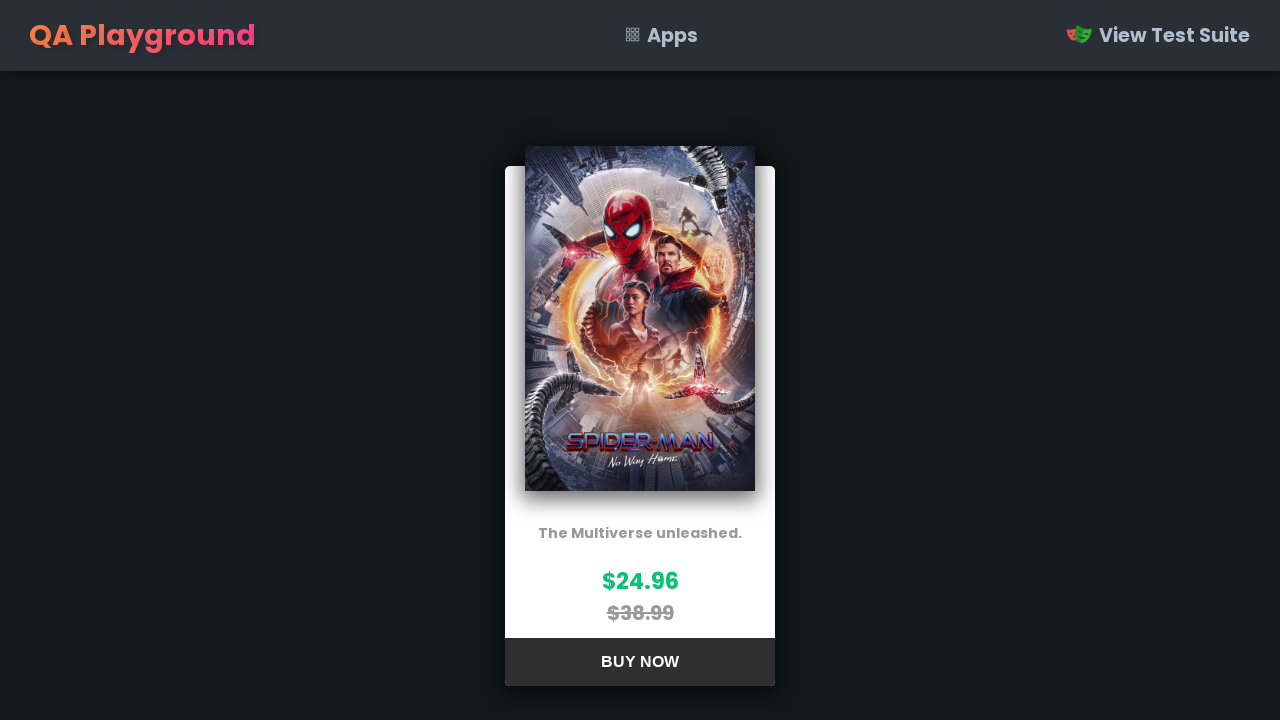